Tests that the quantity field accepts input after a product code is entered.

Starting URL: https://splendorous-starlight-c2b50a.netlify.app/

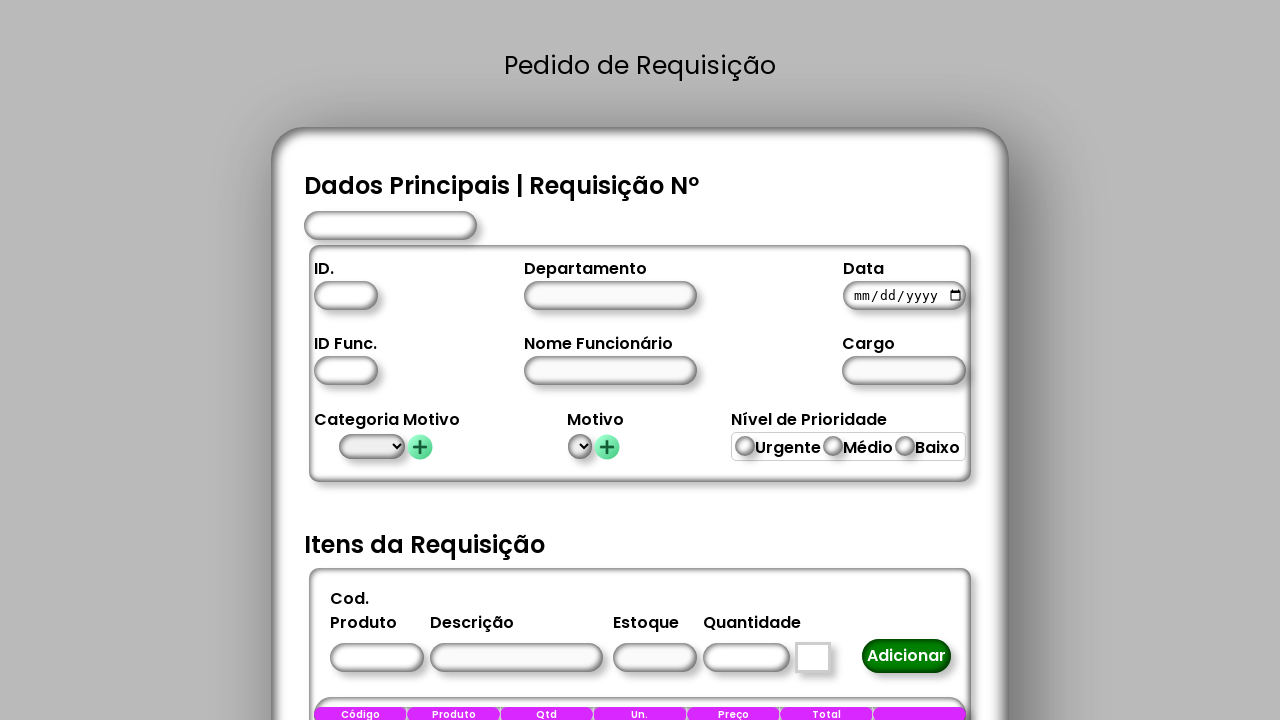

Clicked on product code field at (376, 658) on #CodigoProduto
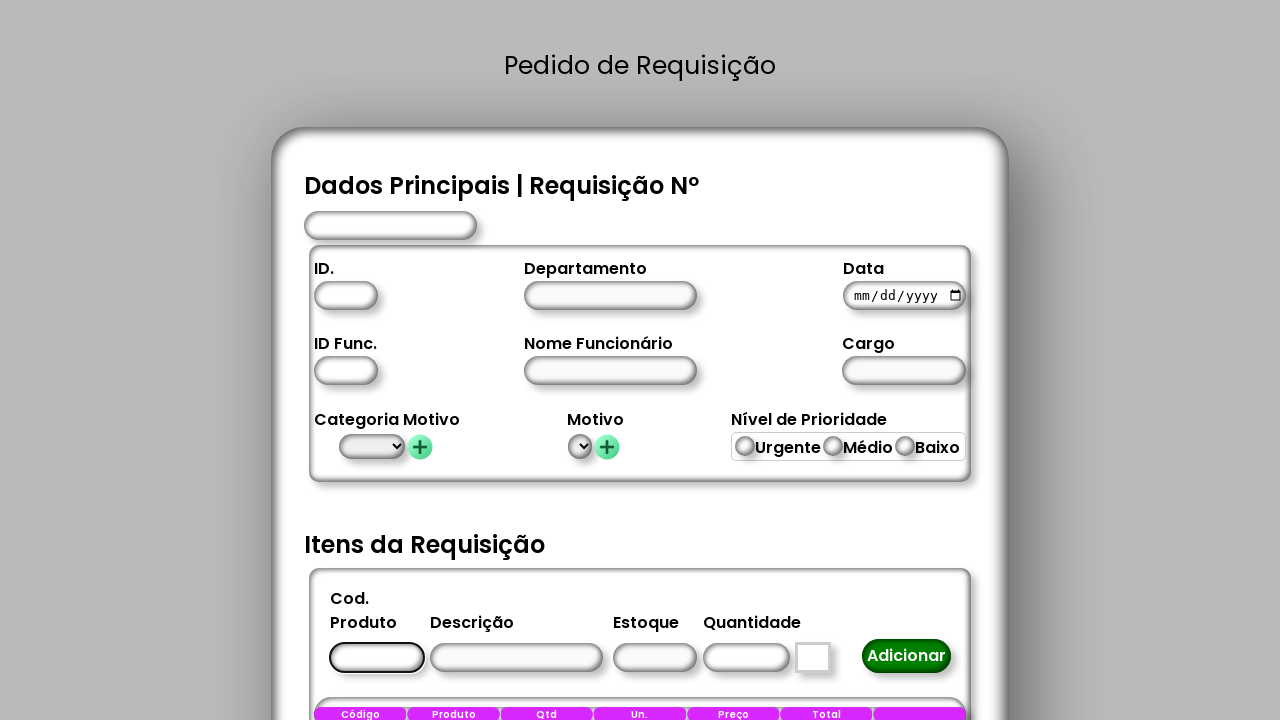

Filled product code field with '1' on #CodigoProduto
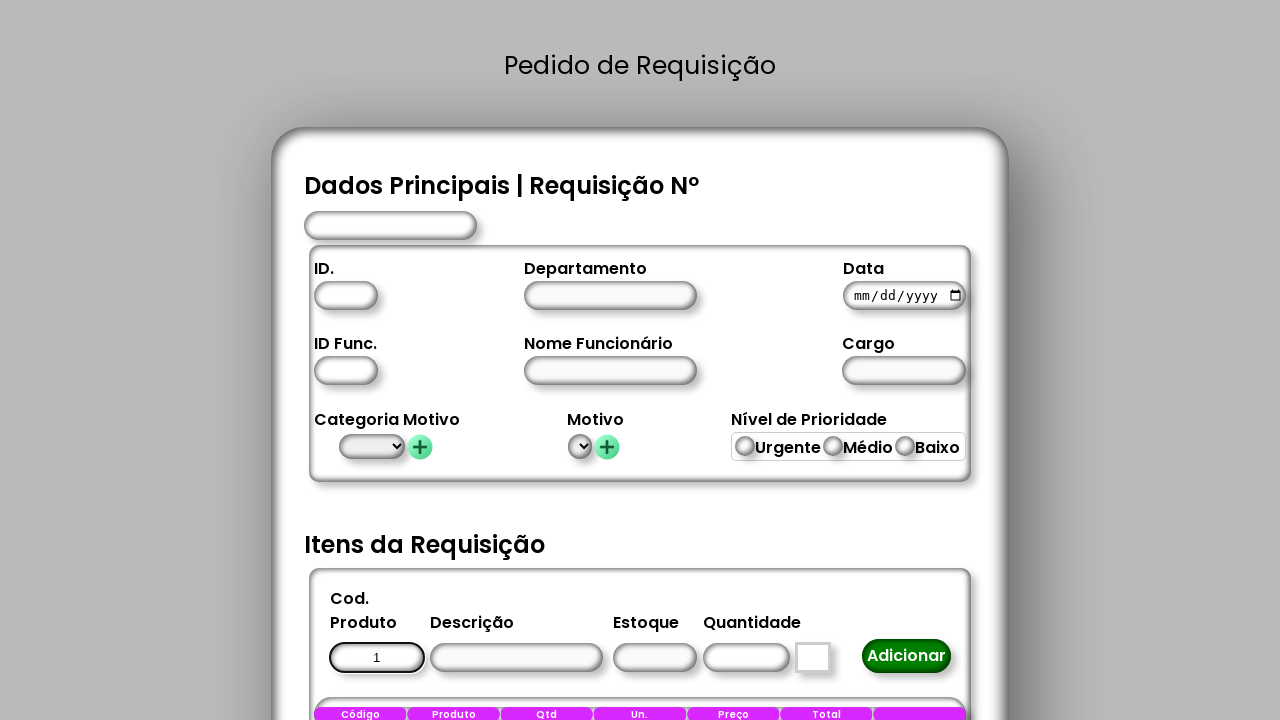

Filled quantity field with '10' on #Quantidade
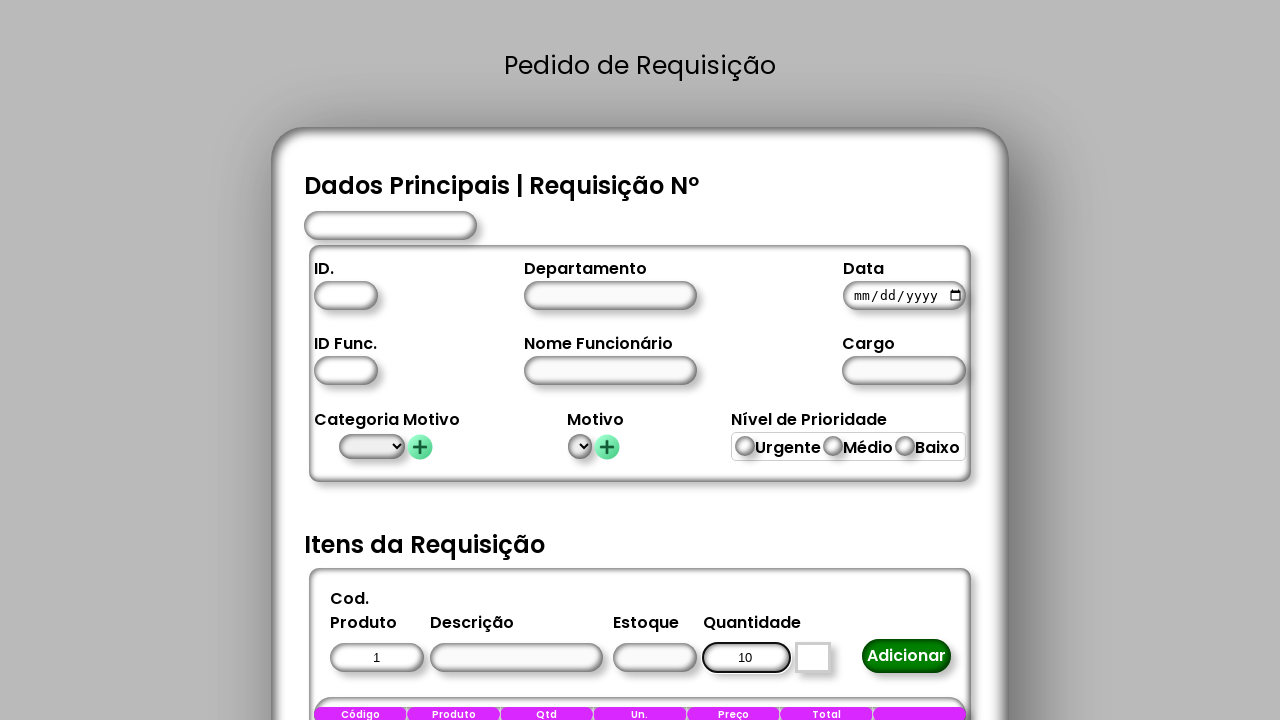

Verified quantity field is present and ready
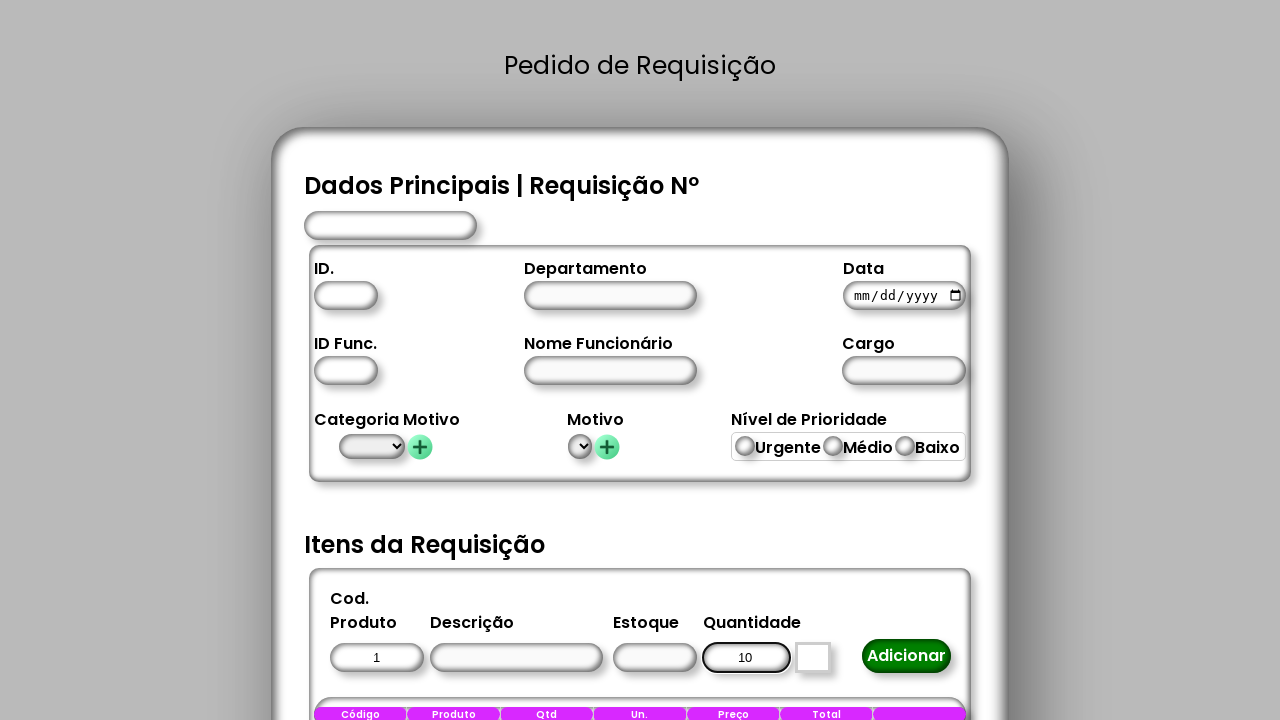

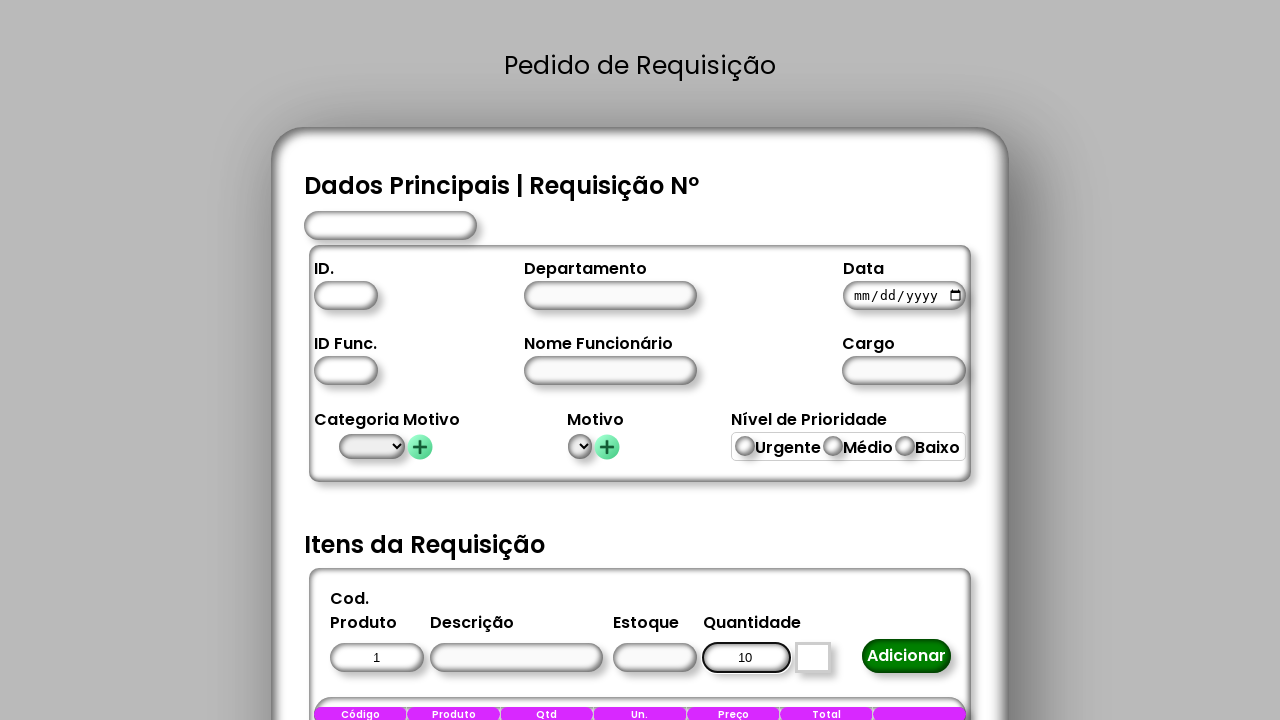